Tests jQuery UI custom dropdown by clicking to open it, selecting item "19" from the list, and verifying the selection is displayed

Starting URL: http://jqueryui.com/resources/demos/selectmenu/default.html

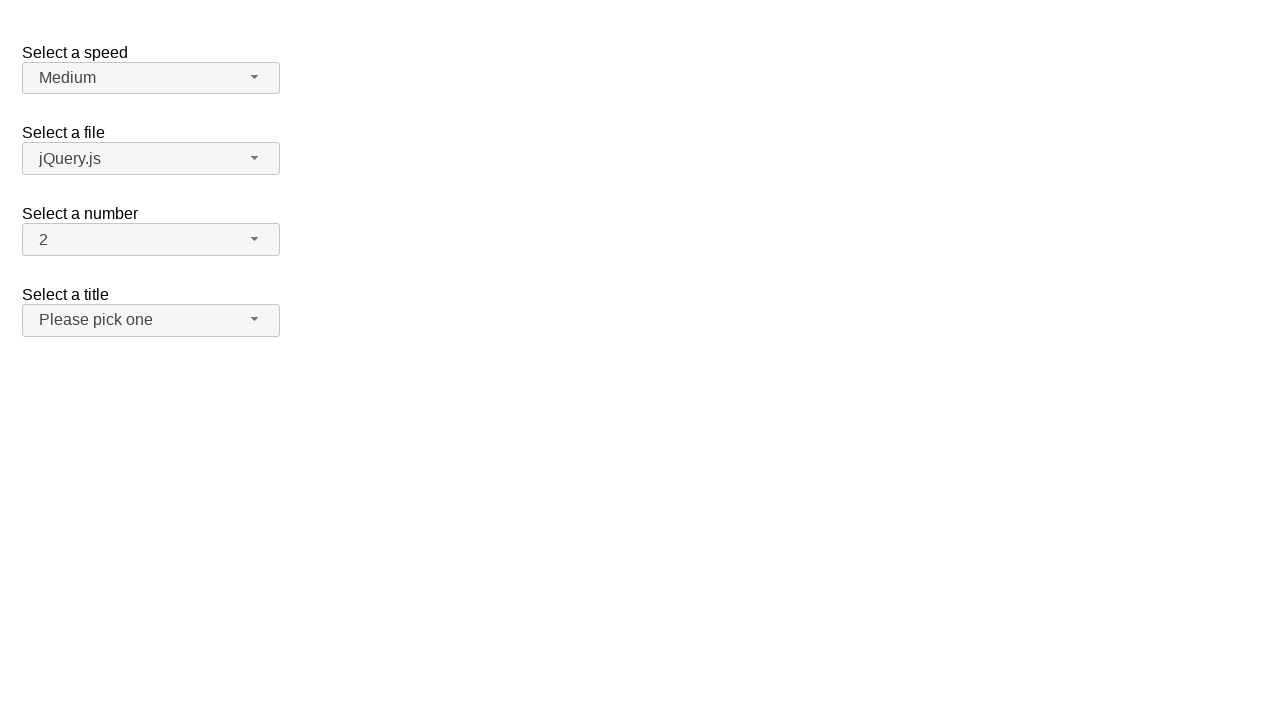

Clicked on the number dropdown button to open it at (151, 240) on xpath=//span[@id='number-button']
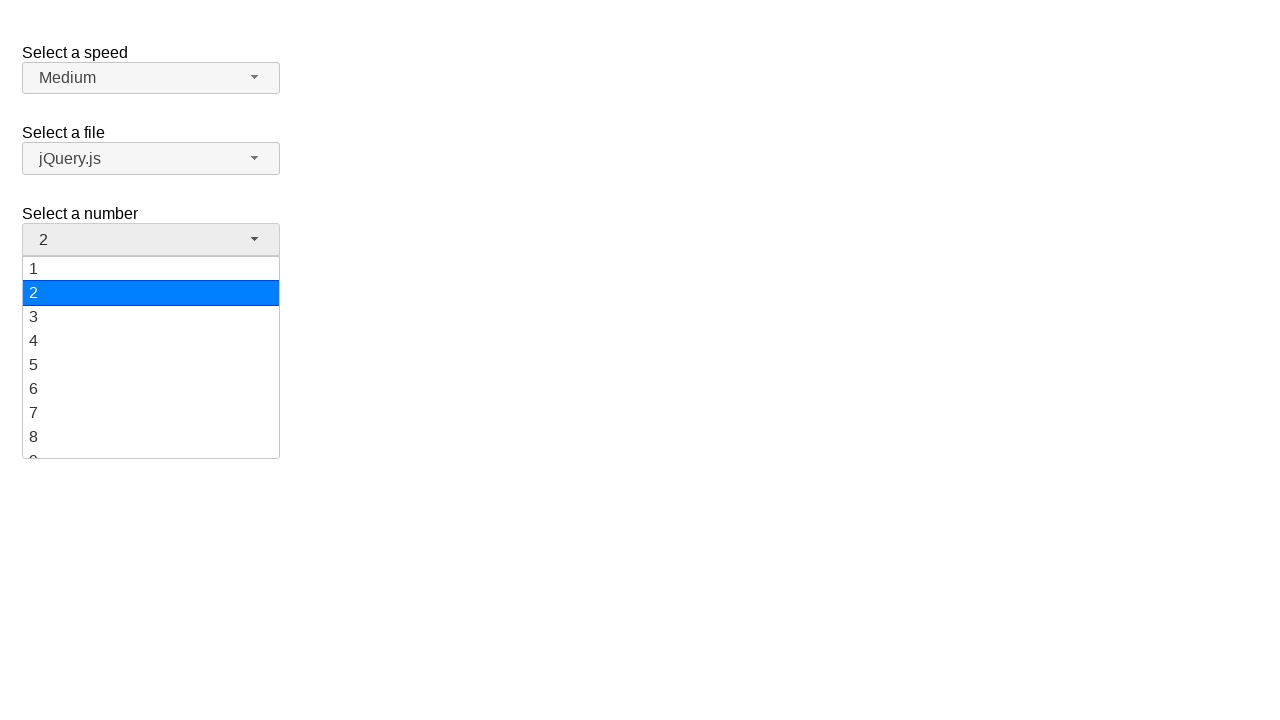

Dropdown menu items are now visible
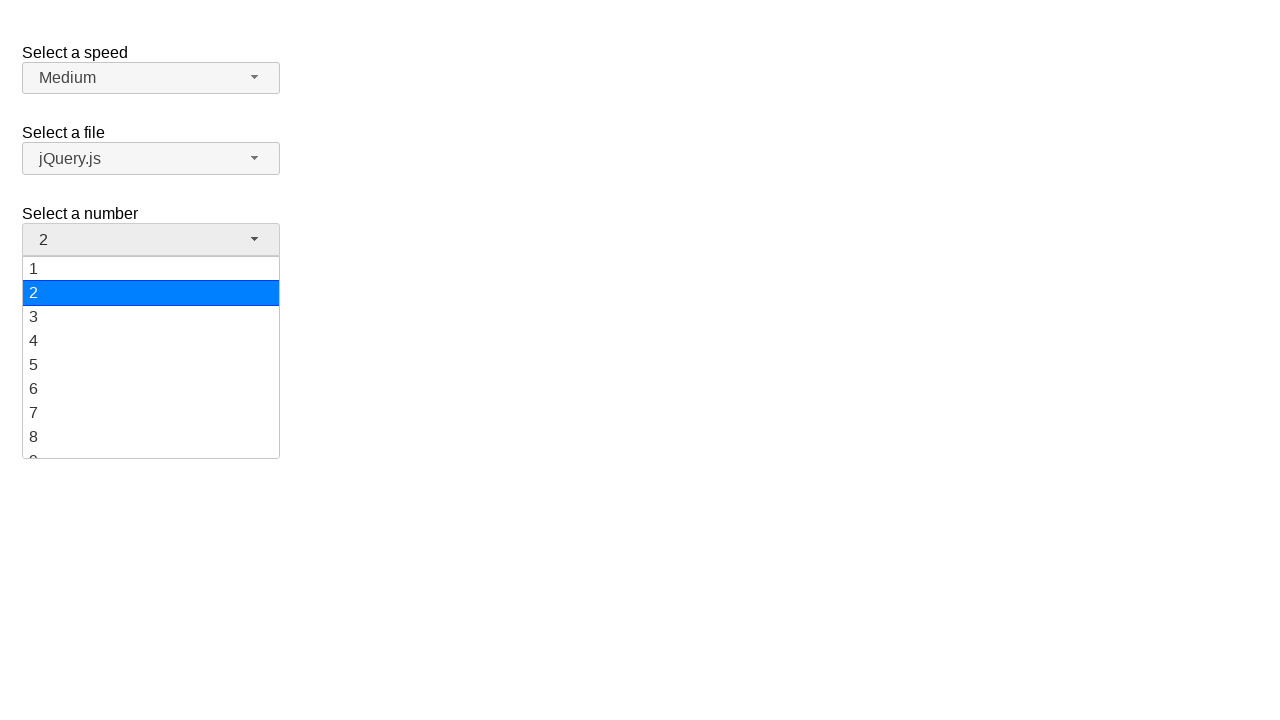

Clicked on item '19' from the dropdown menu at (151, 445) on xpath=//ul[@id='number-menu']//li[@class='ui-menu-item']/div[text()='19']
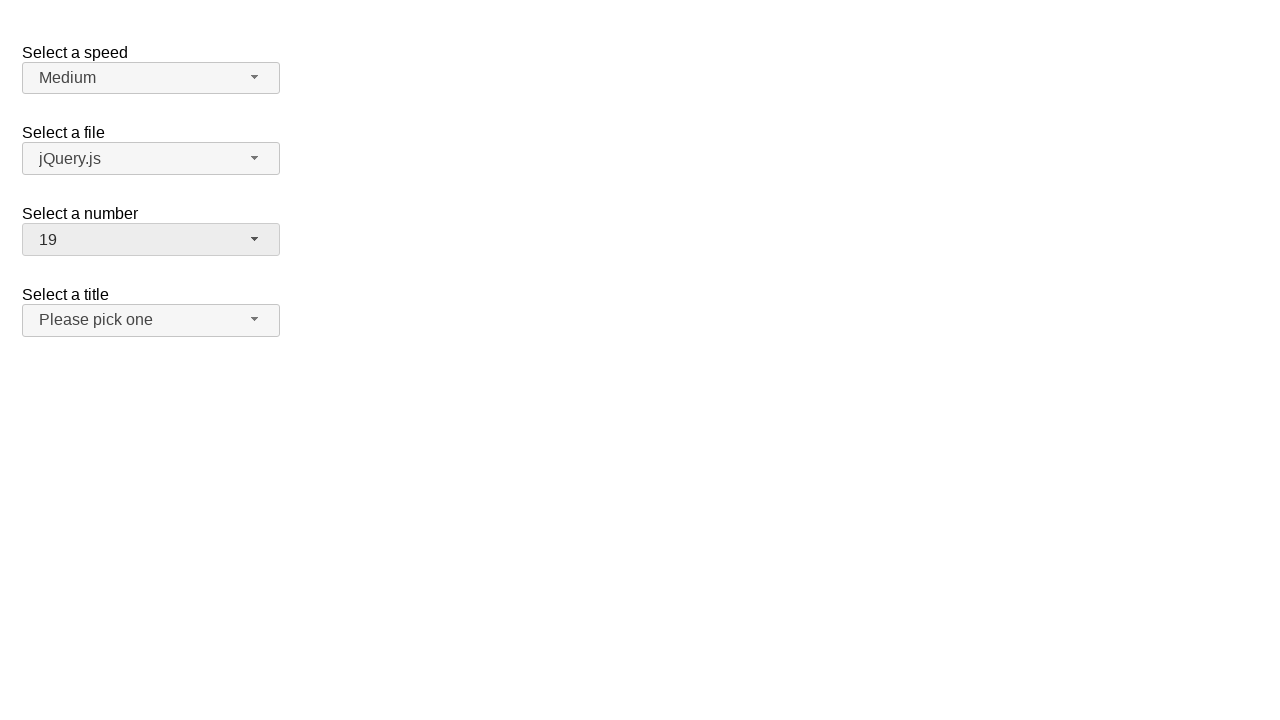

Selected text element is ready to verify
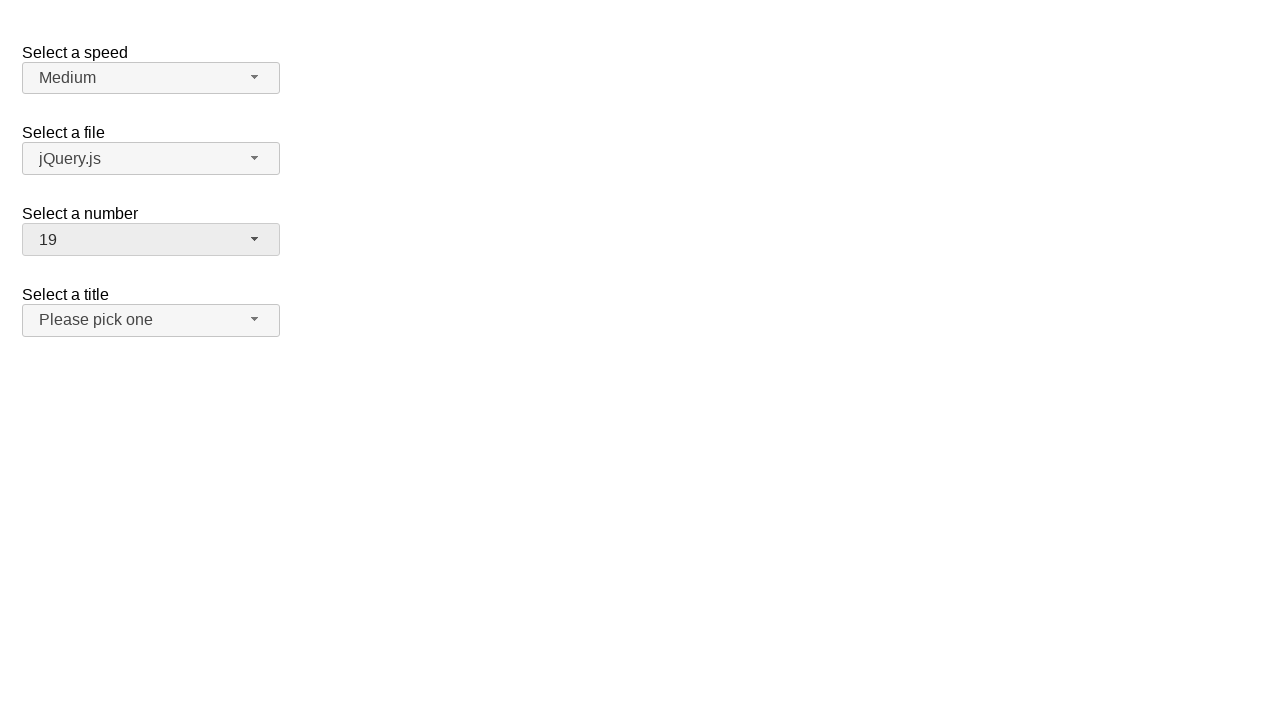

Retrieved selected text: '19'
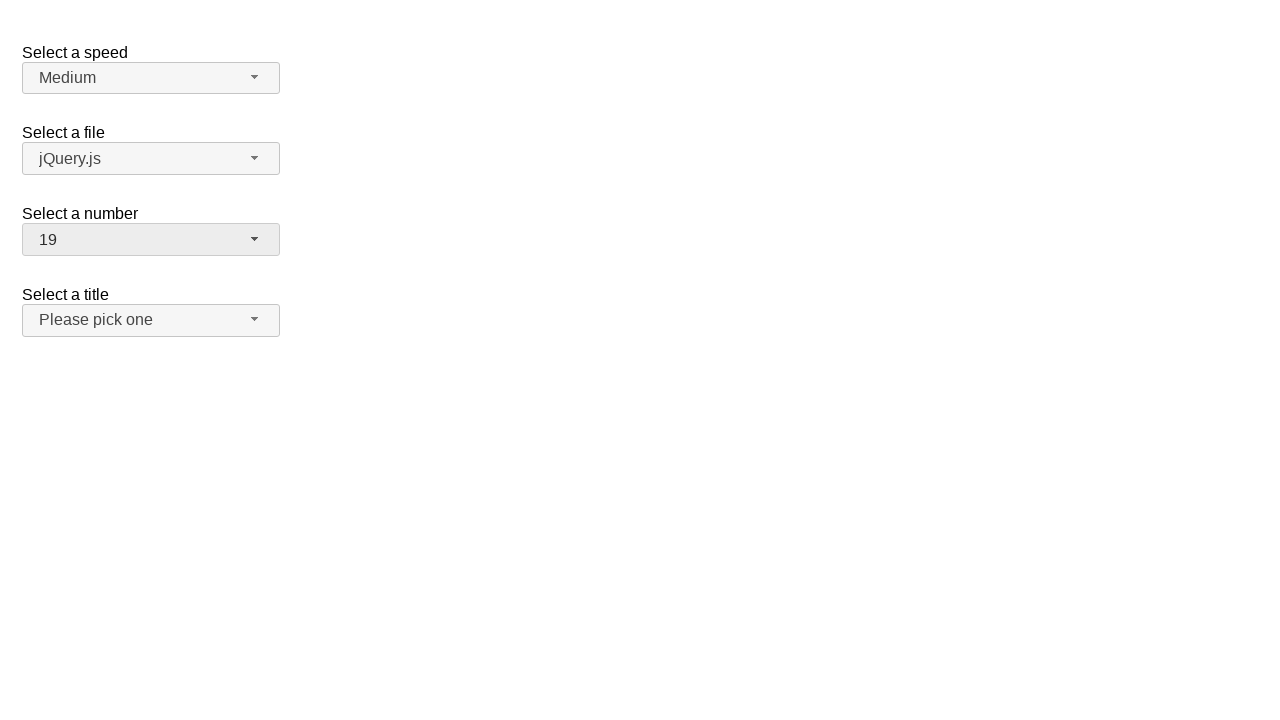

Assertion passed: selected item '19' is correctly displayed
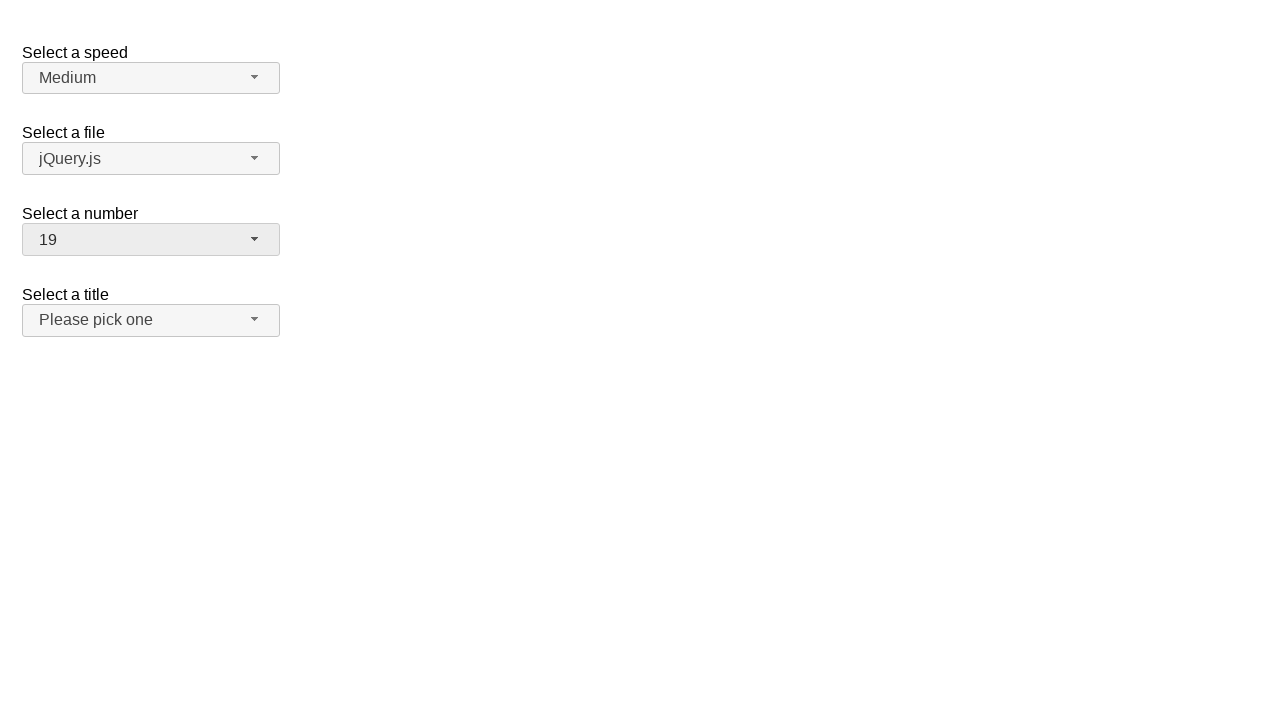

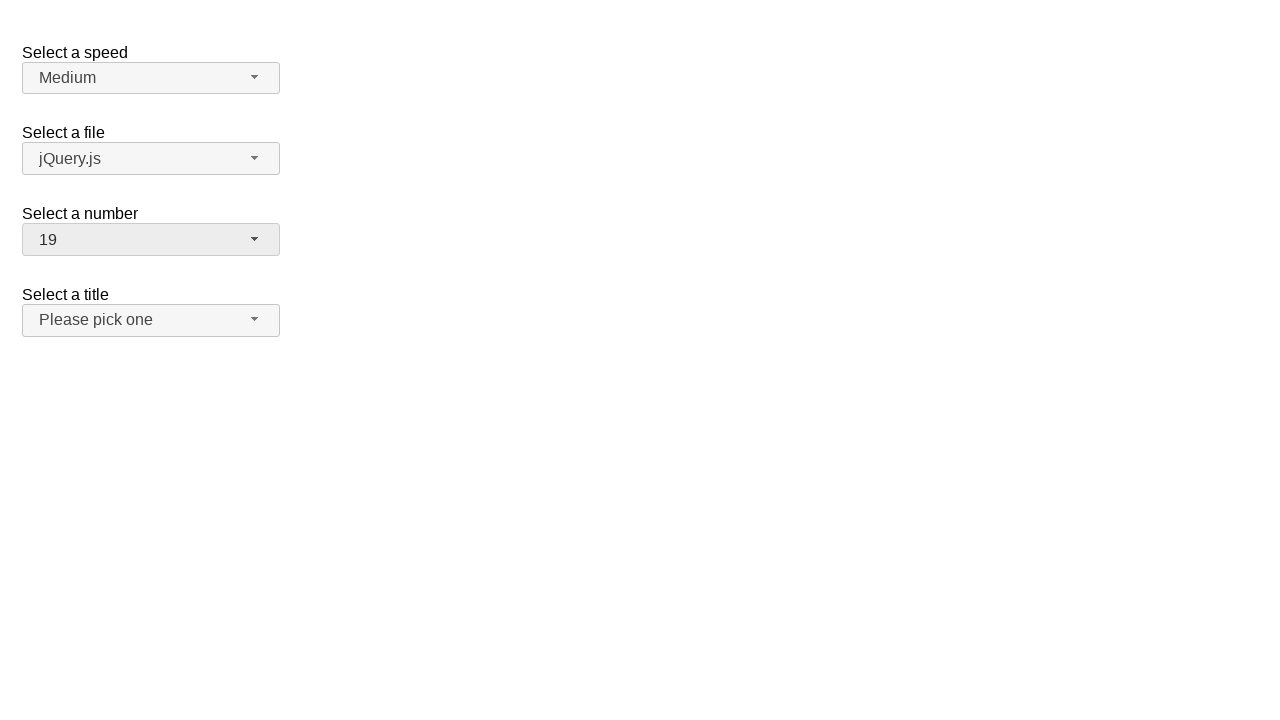